Tests JavaScript prompt alert handling by clicking a button to trigger a prompt, entering text, and accepting the alert

Starting URL: http://omayo.blogspot.com/

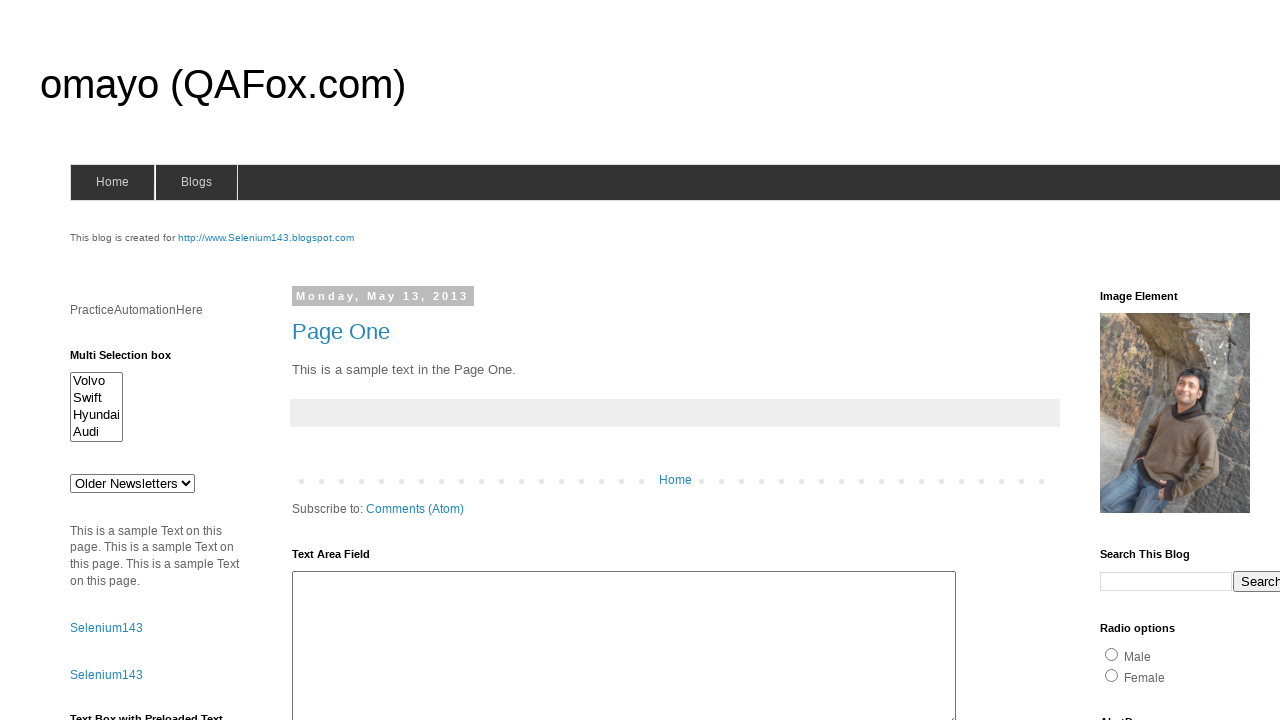

Clicked prompt button to trigger alert dialog at (1140, 361) on #prompt
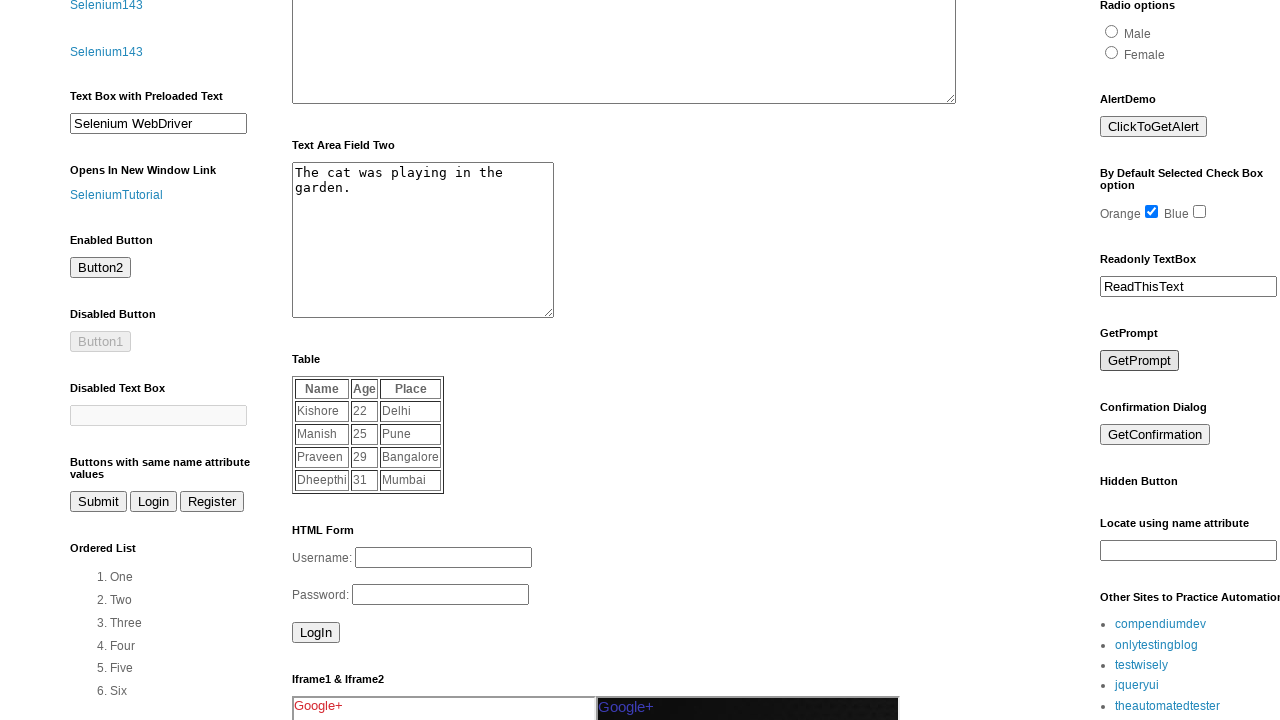

Set up dialog event handler to accept prompt with text 'Kanna'
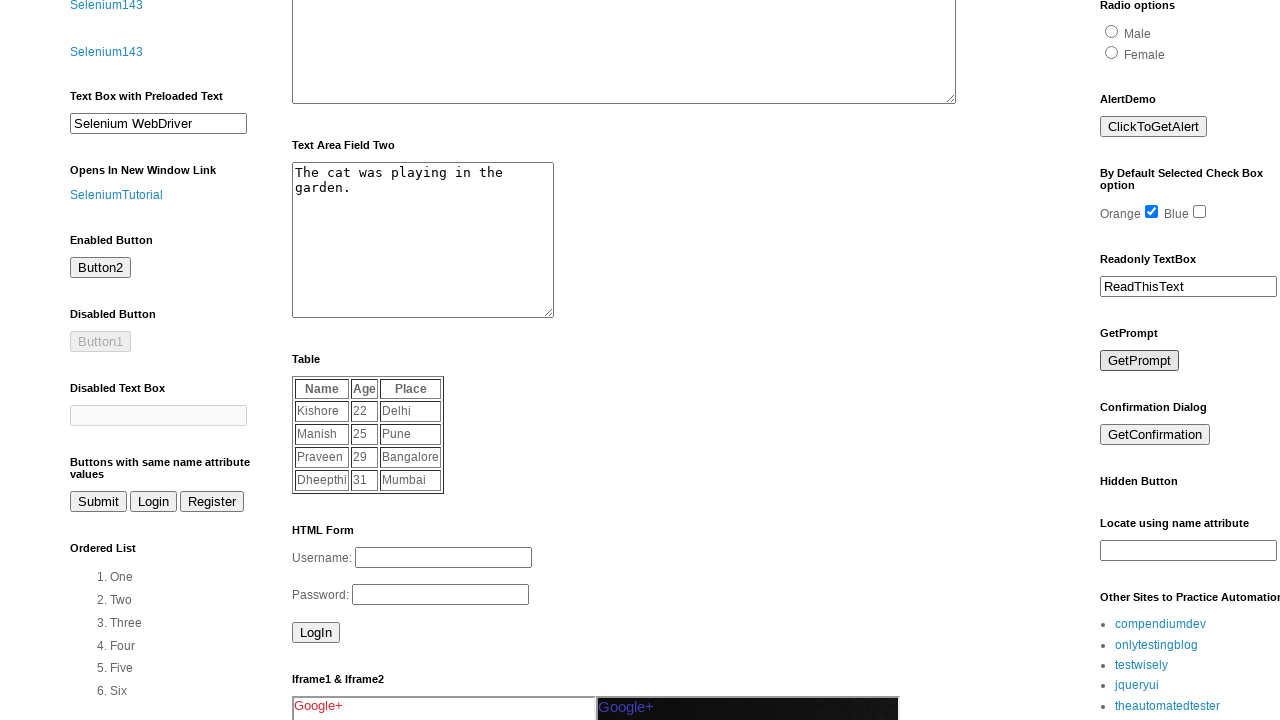

Waited 1000ms for dialog to be processed
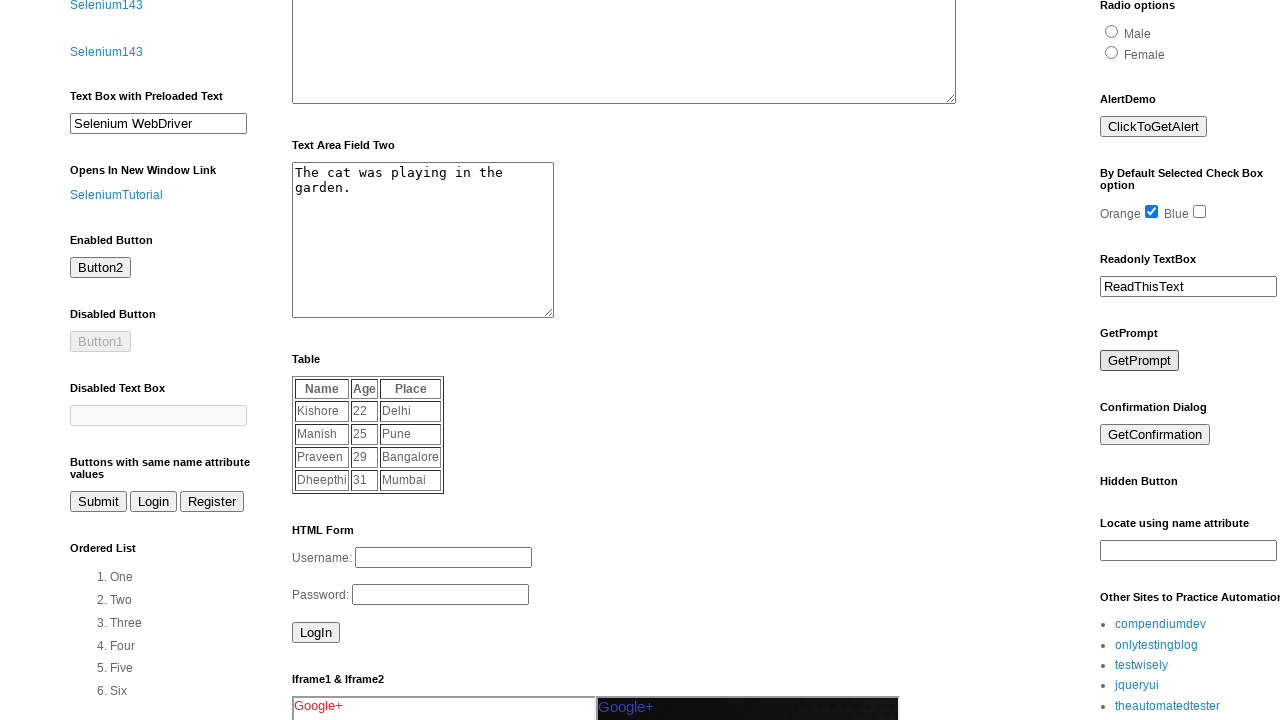

Retrieved current URL after handling alert: http://omayo.blogspot.com/
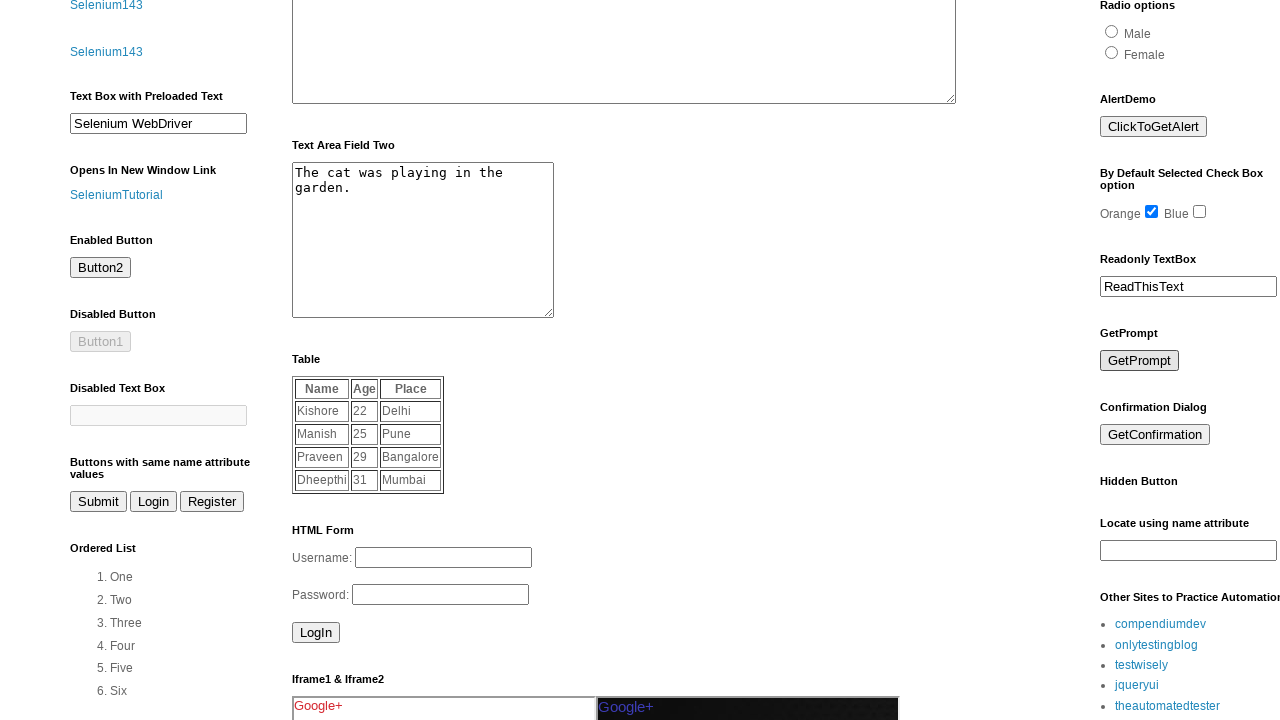

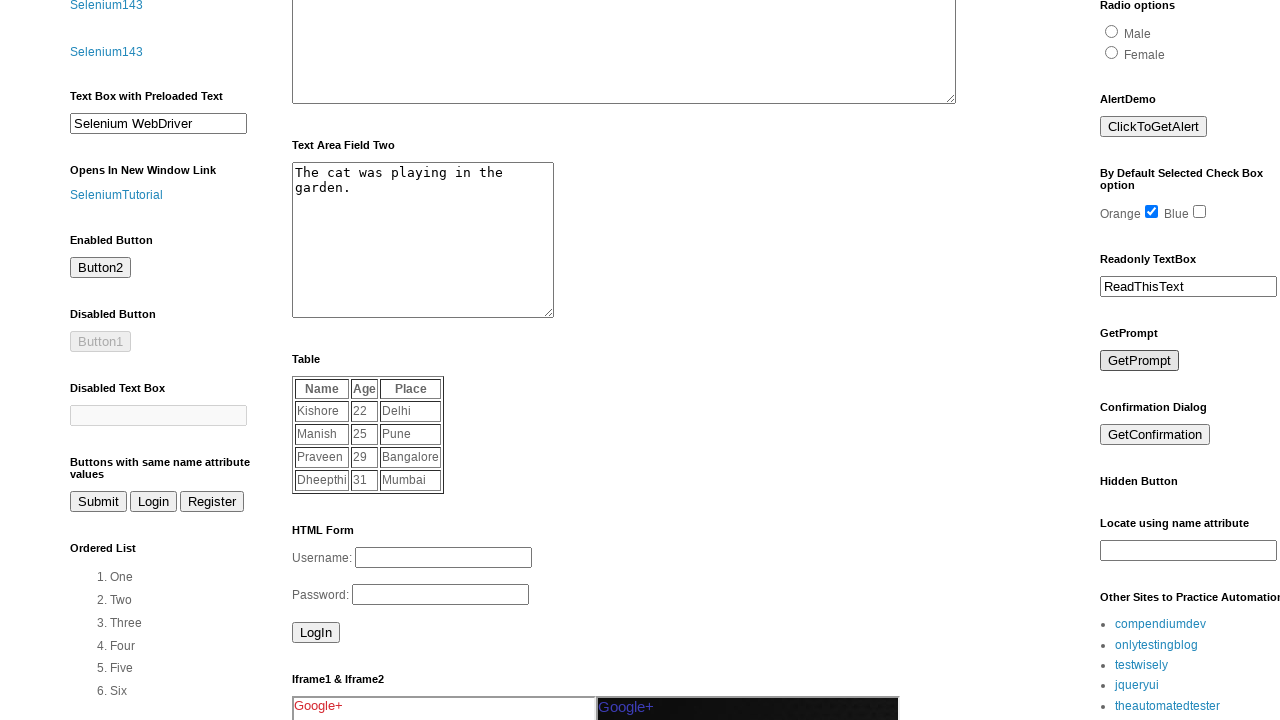